Tests the data table sorting functionality by clicking on the "Last Name" column header and verifying the table rows are sorted alphabetically.

Starting URL: https://the-internet.herokuapp.com/tables

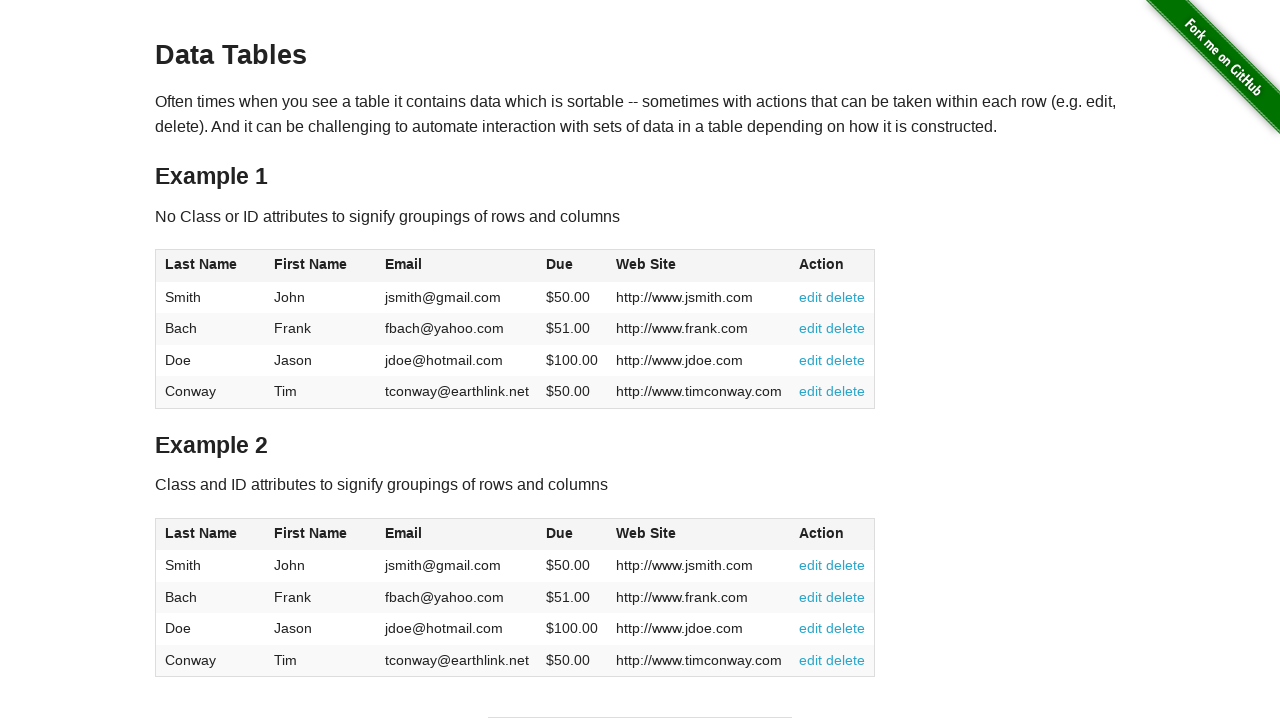

Waited for data table to load
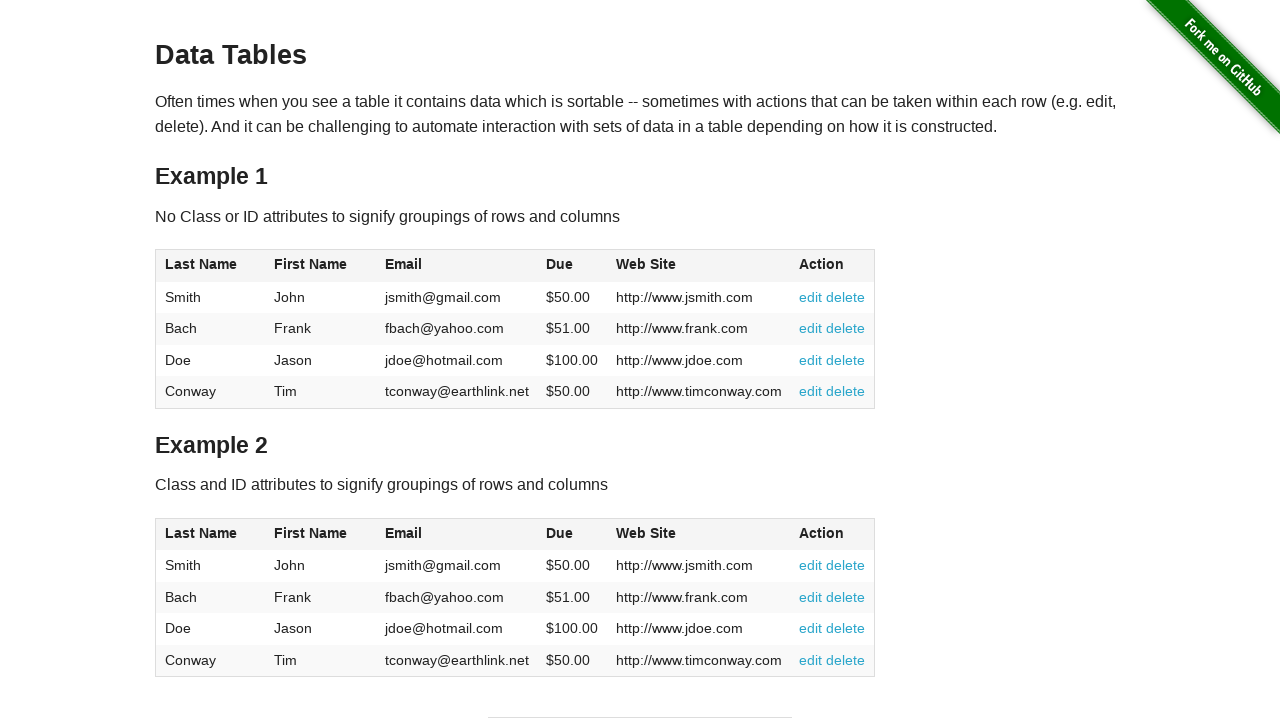

Retrieved initial last name values from table
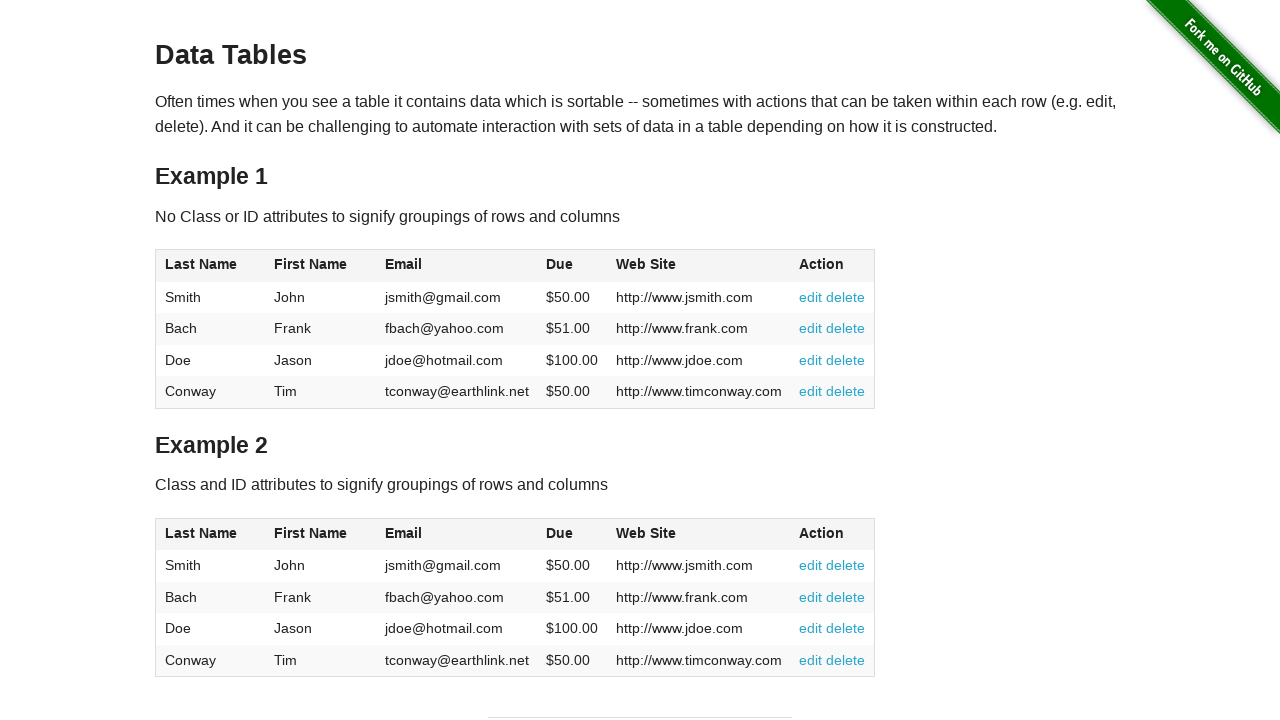

Clicked on Last Name column header to sort at (201, 264) on xpath=//table[@id='table1']/thead/tr/th[1]/span
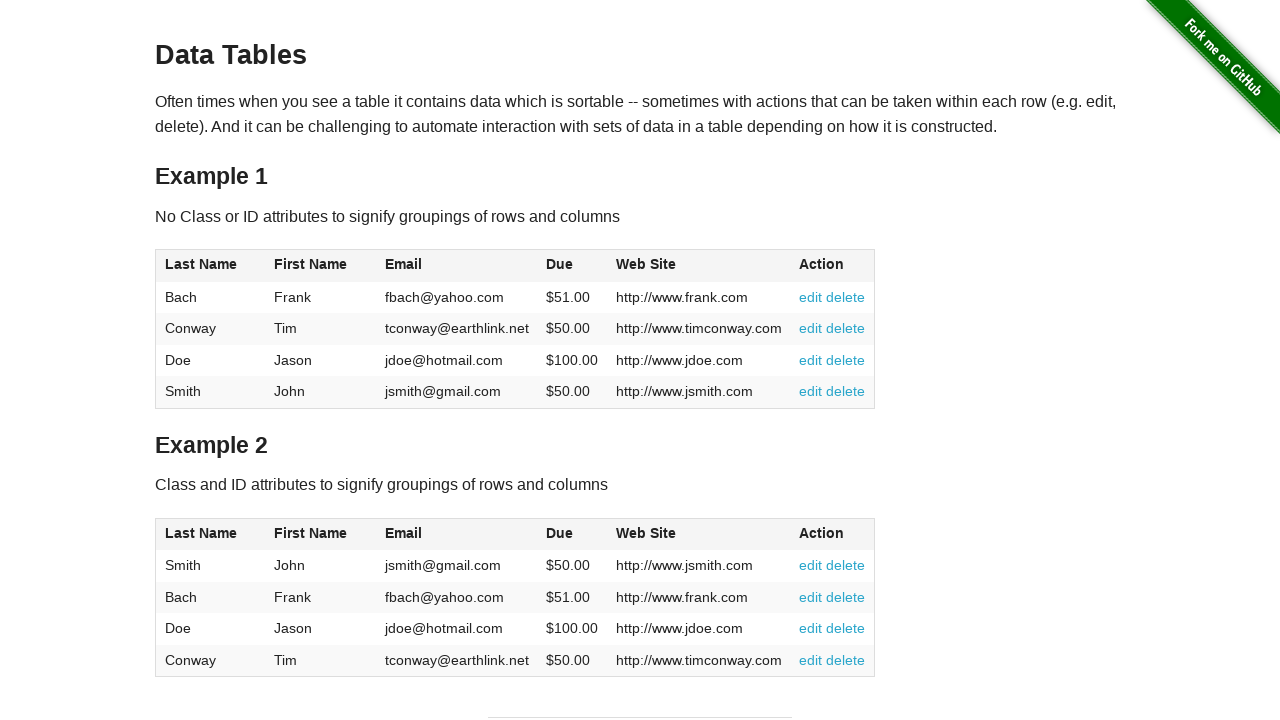

Waited for sorting animation to complete
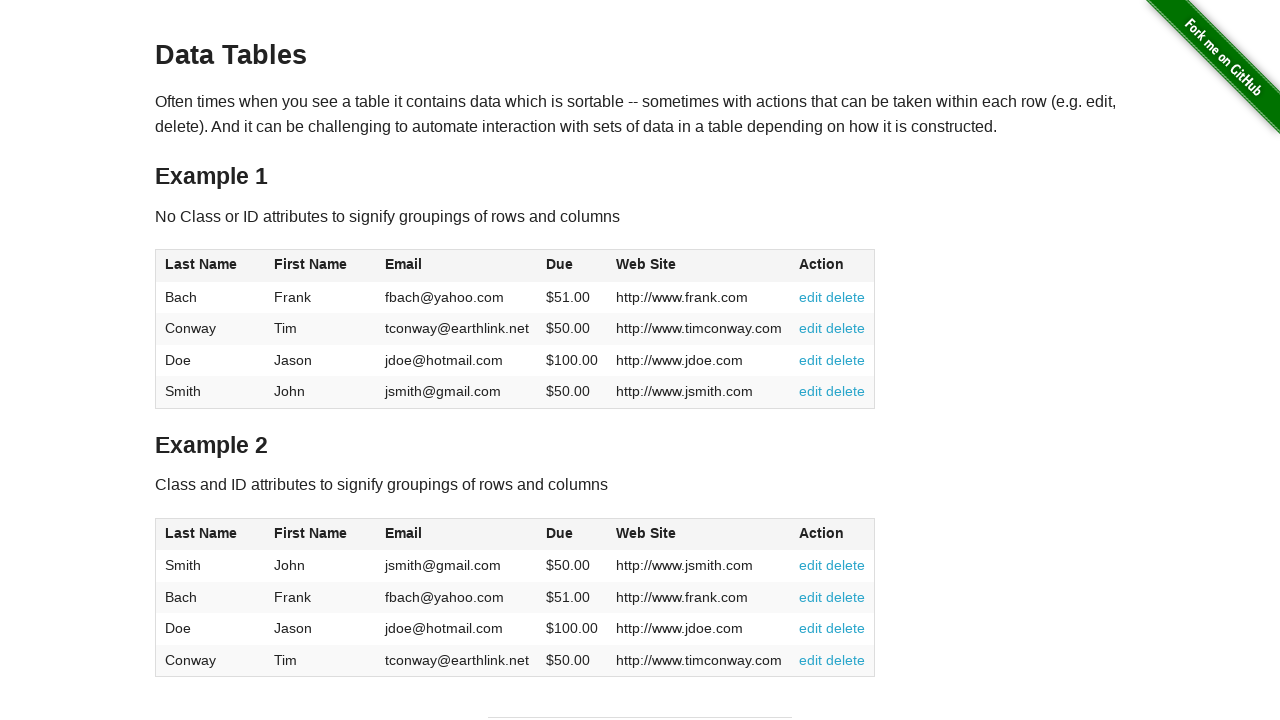

Retrieved sorted last name values from table
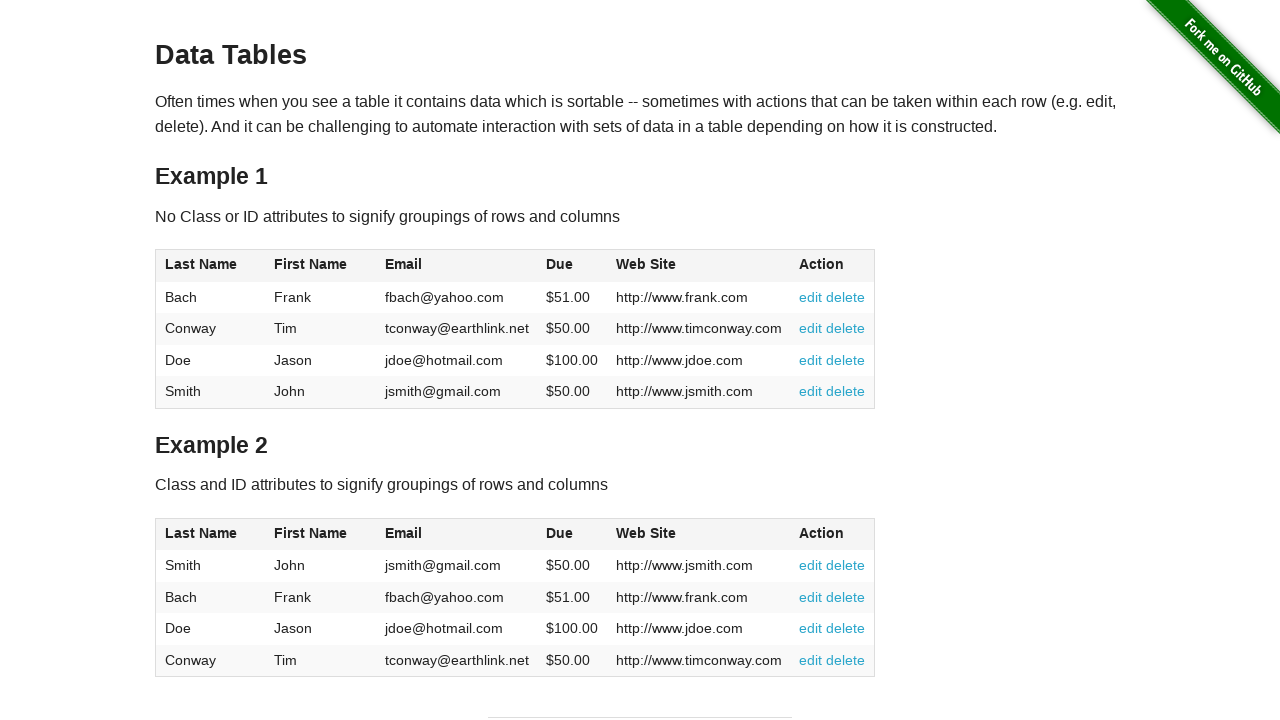

Verified table is sorted alphabetically by last name
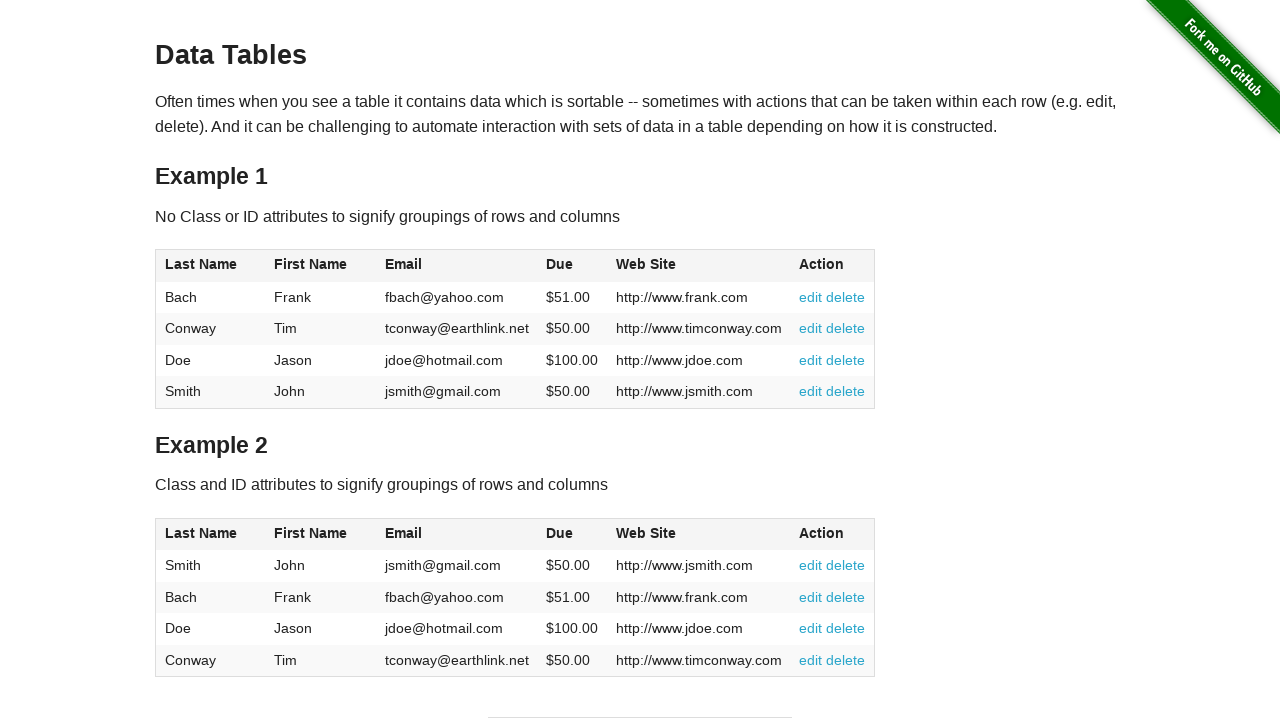

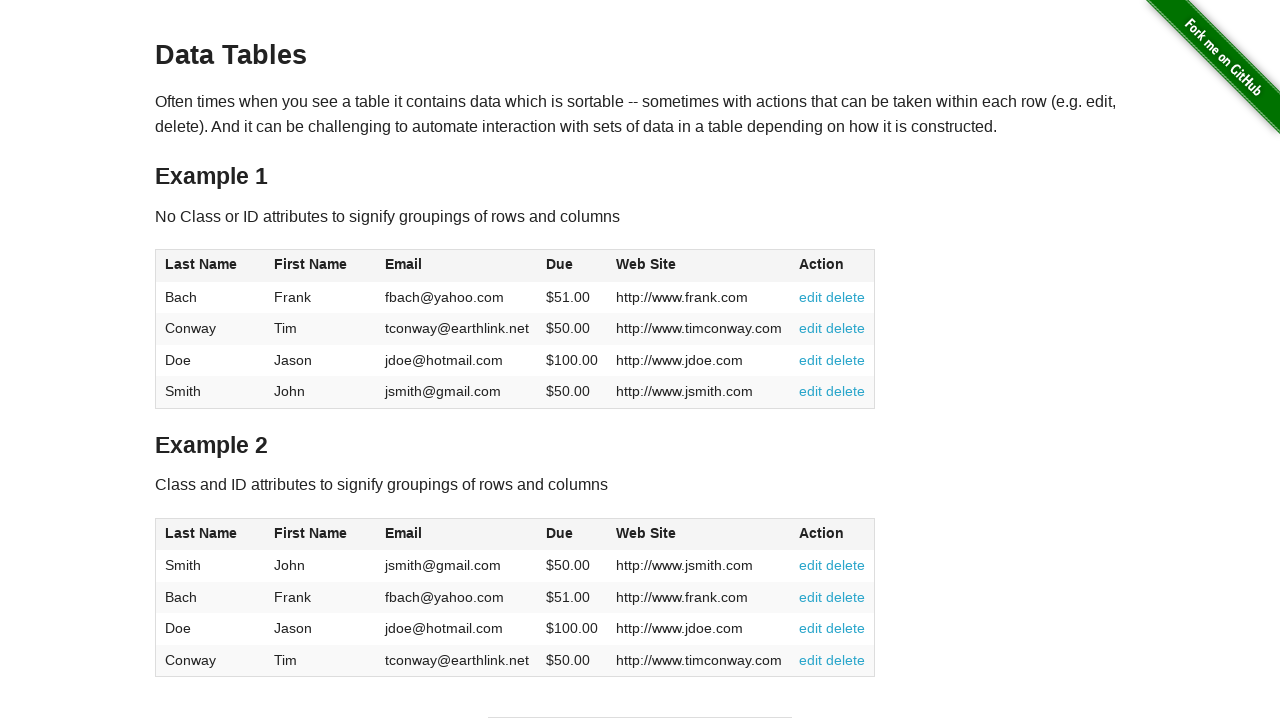